Navigates to VWO app page and clicks on the "Start a free trial" link using partial link text matching.

Starting URL: https://app.vwo.com

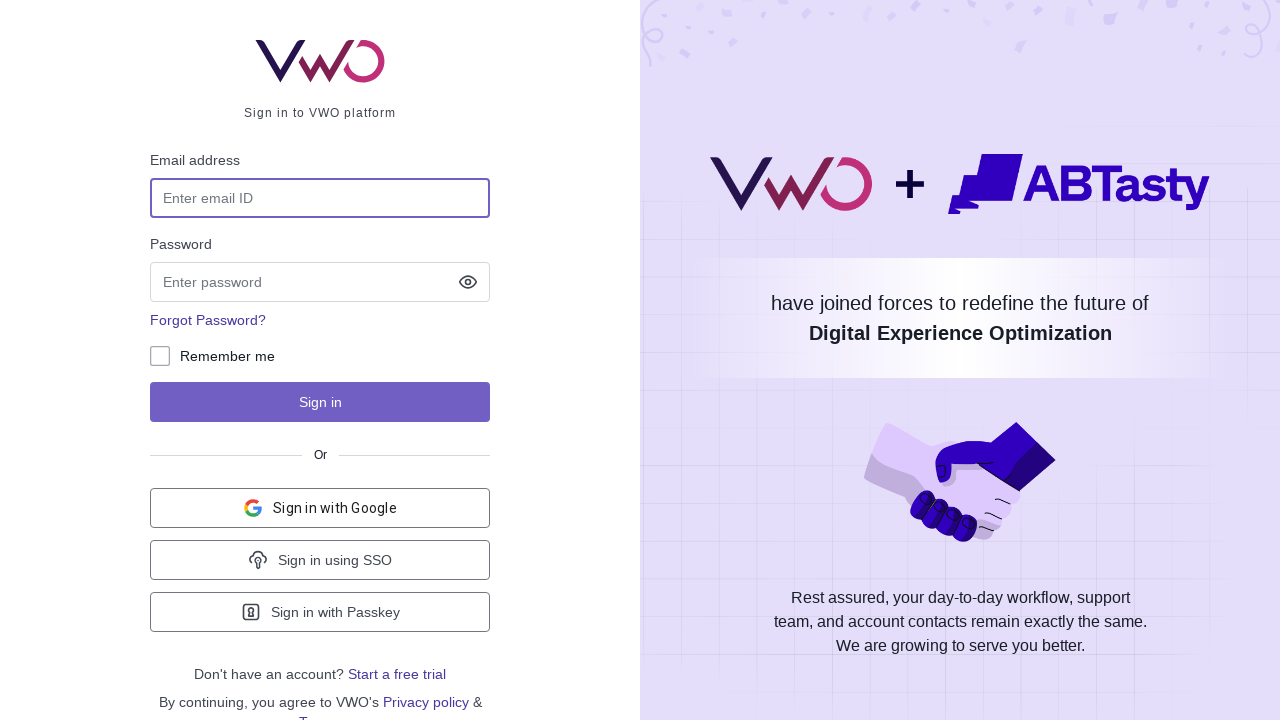

Navigated to https://app.vwo.com
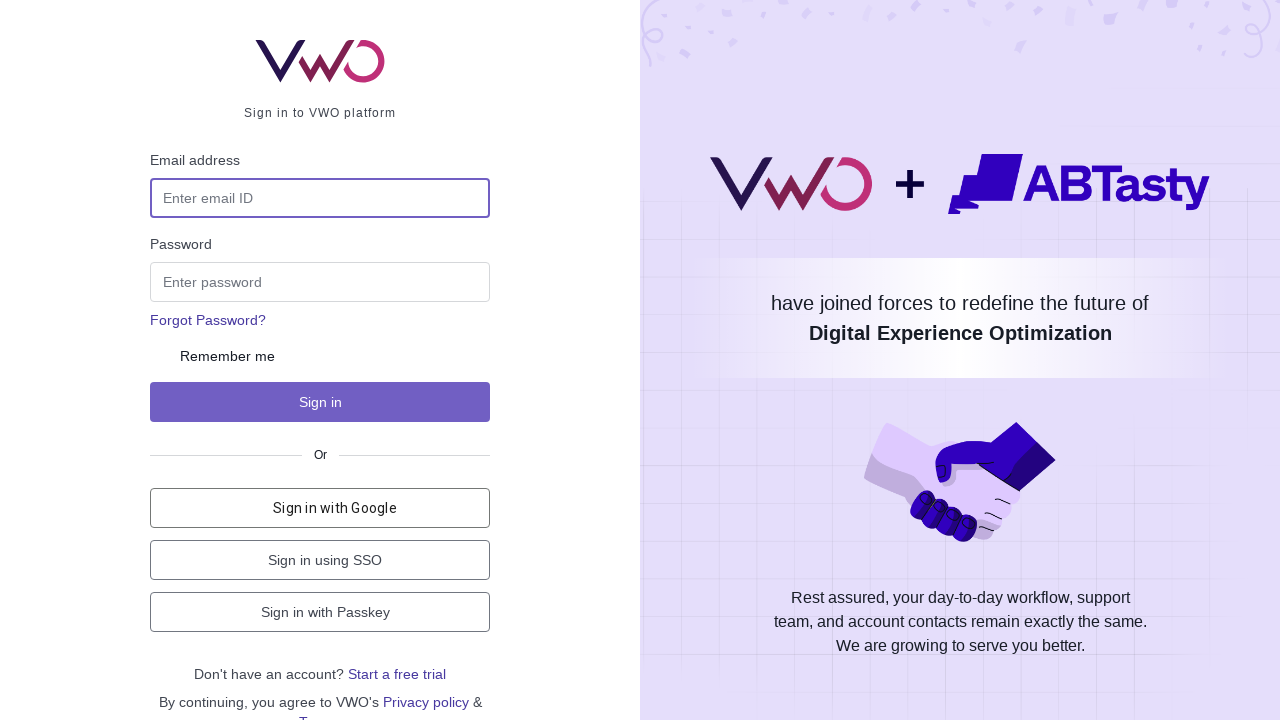

Clicked on 'Start a free trial' link using partial text matching at (397, 674) on a:has-text('Start')
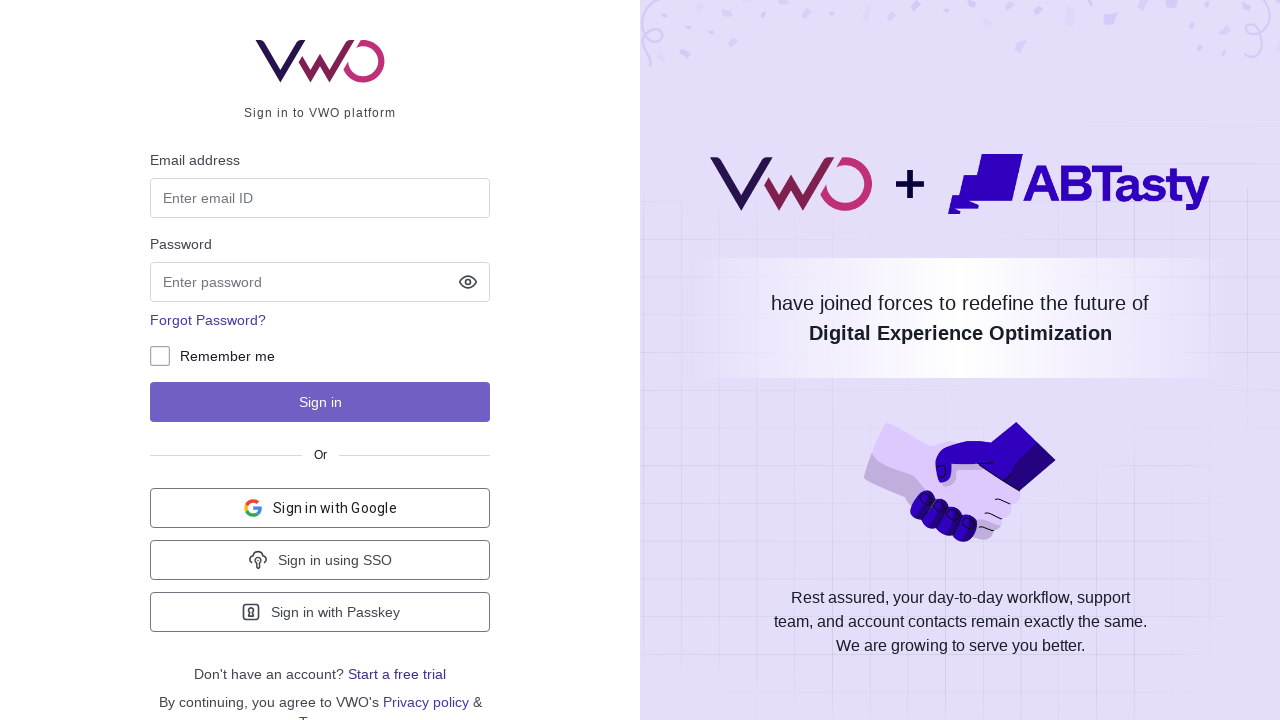

Waited for page load to complete
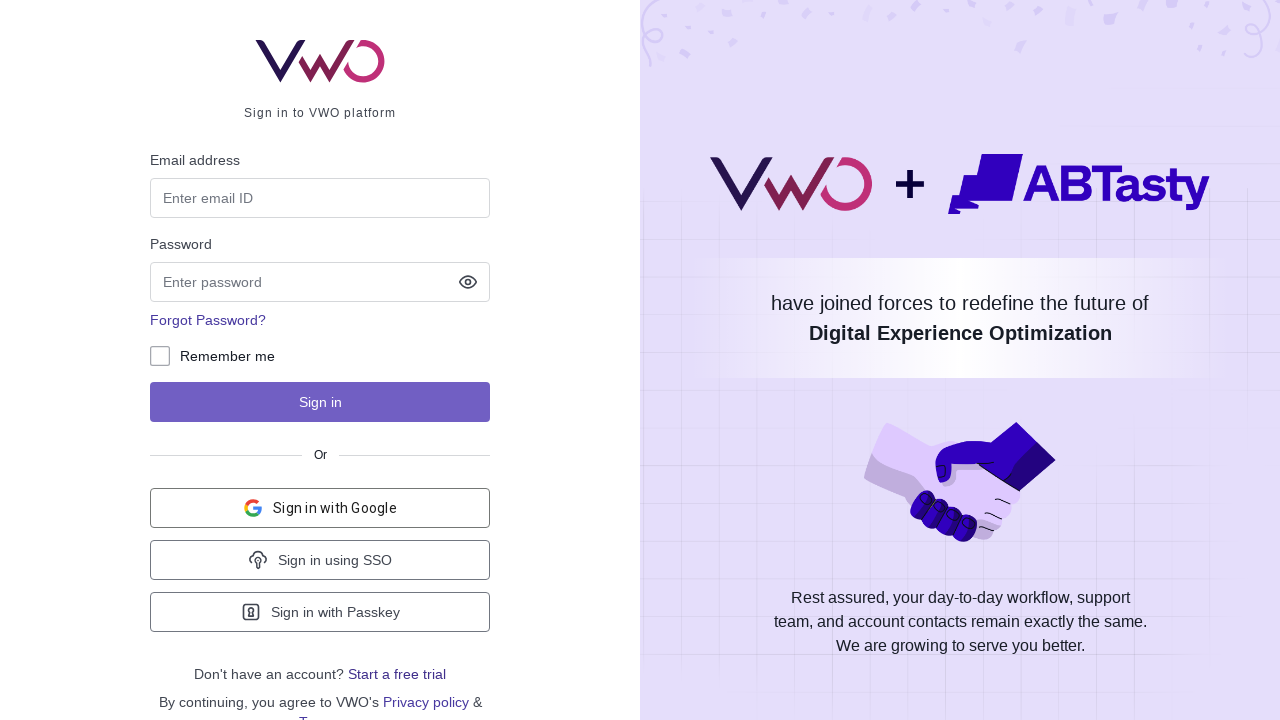

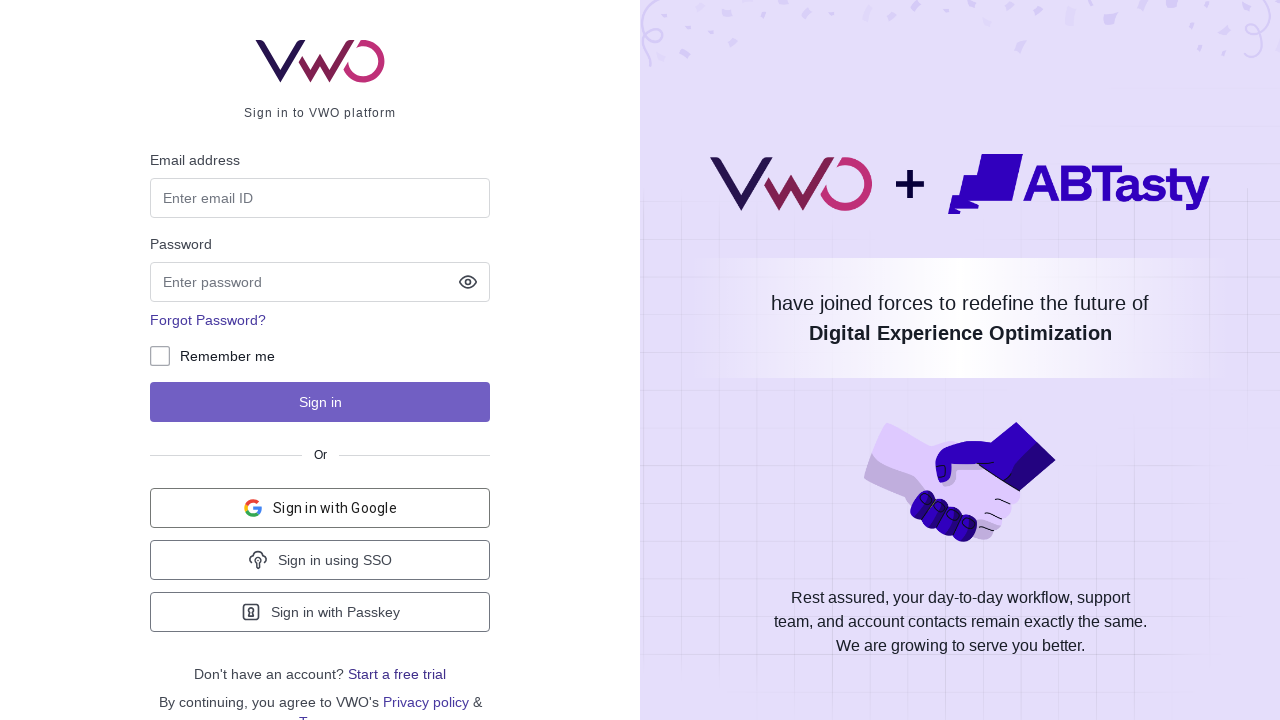